Tests GitHub search functionality with lambda steps - searches for a repository, navigates to it, and verifies an issue exists in the Issues tab

Starting URL: https://github.com

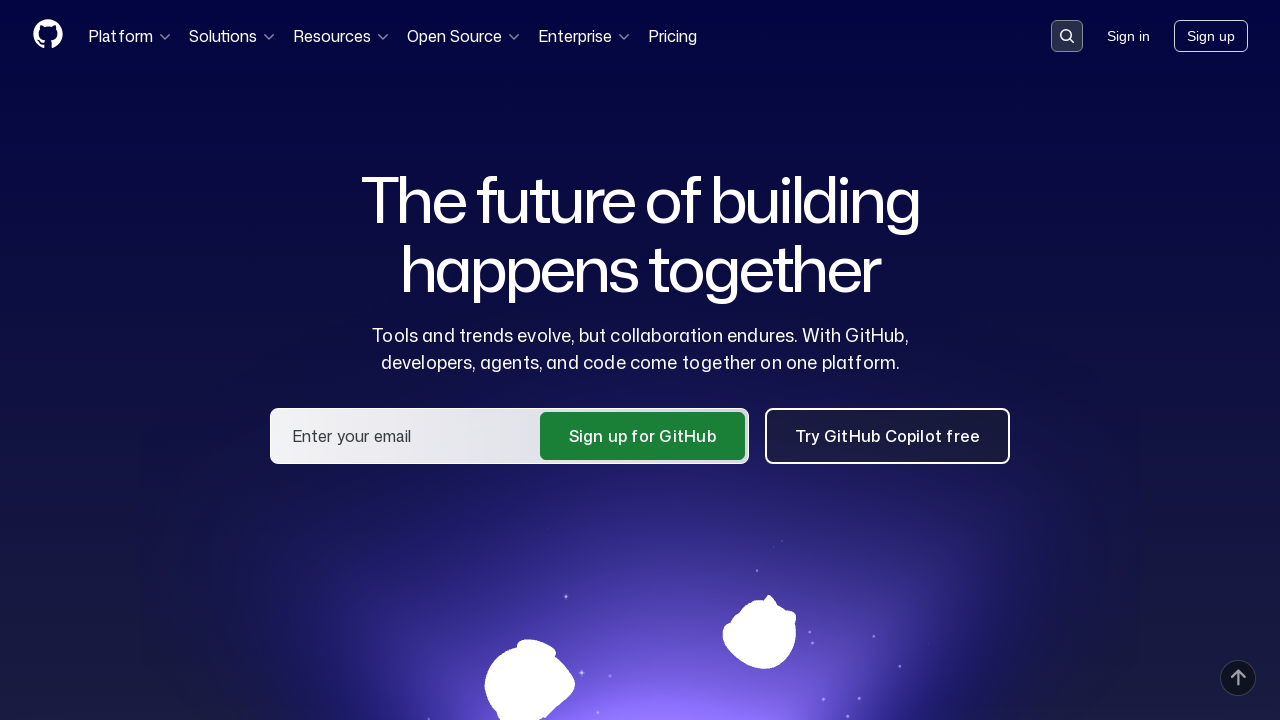

Clicked on the search input container at (1067, 36) on .search-input-container
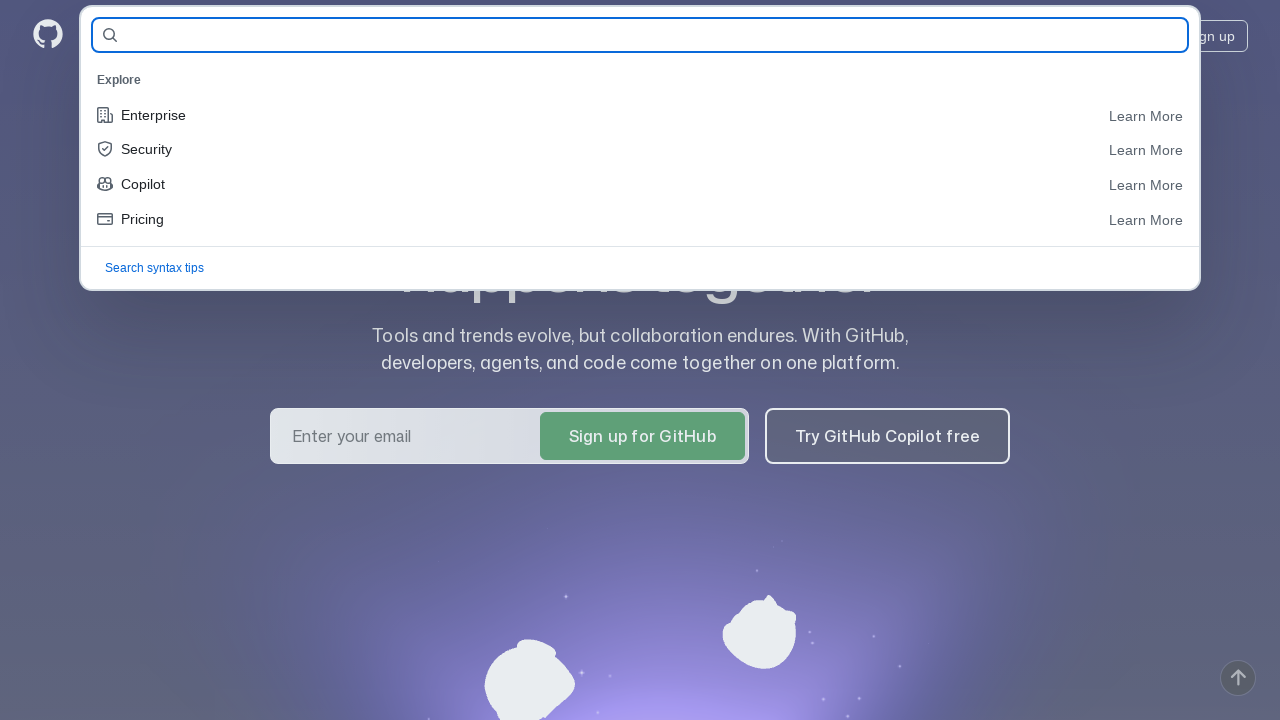

Filled search field with repository name 'selenide/selenide' on #query-builder-test
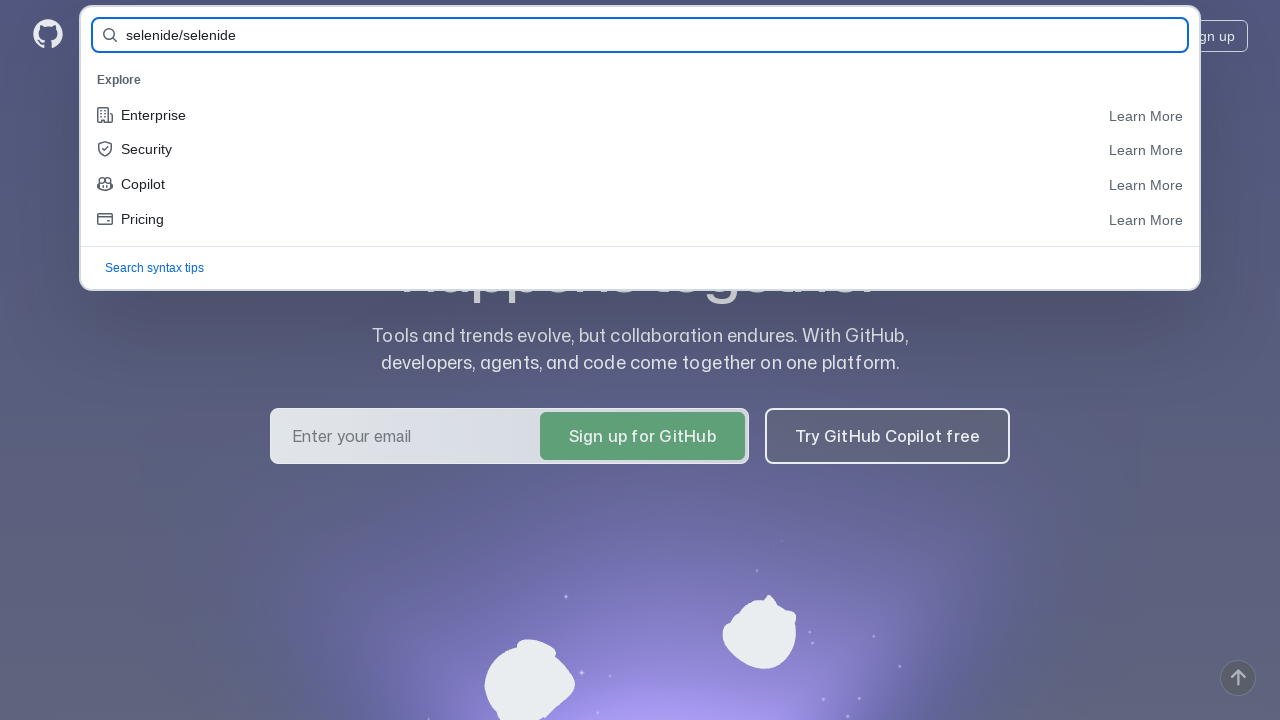

Pressed Enter to submit the search on #query-builder-test
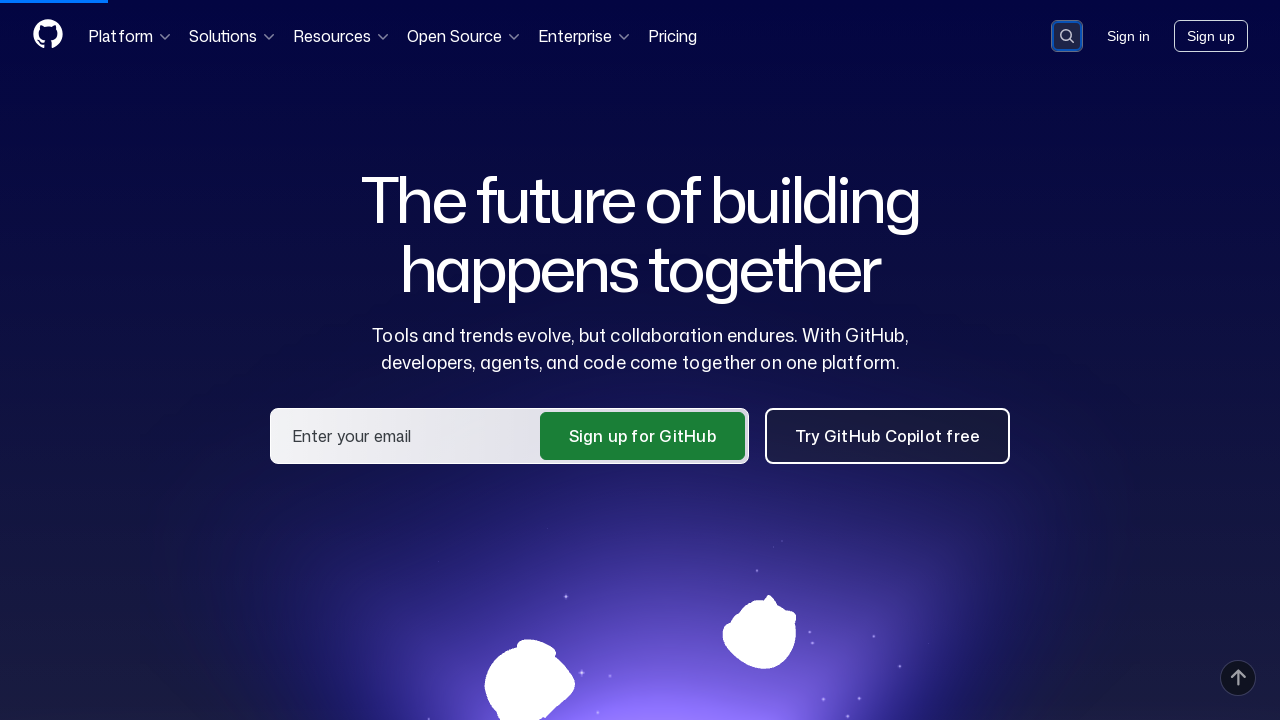

Clicked on the selenide/selenide repository link in search results at (434, 161) on a:has-text('selenide/selenide')
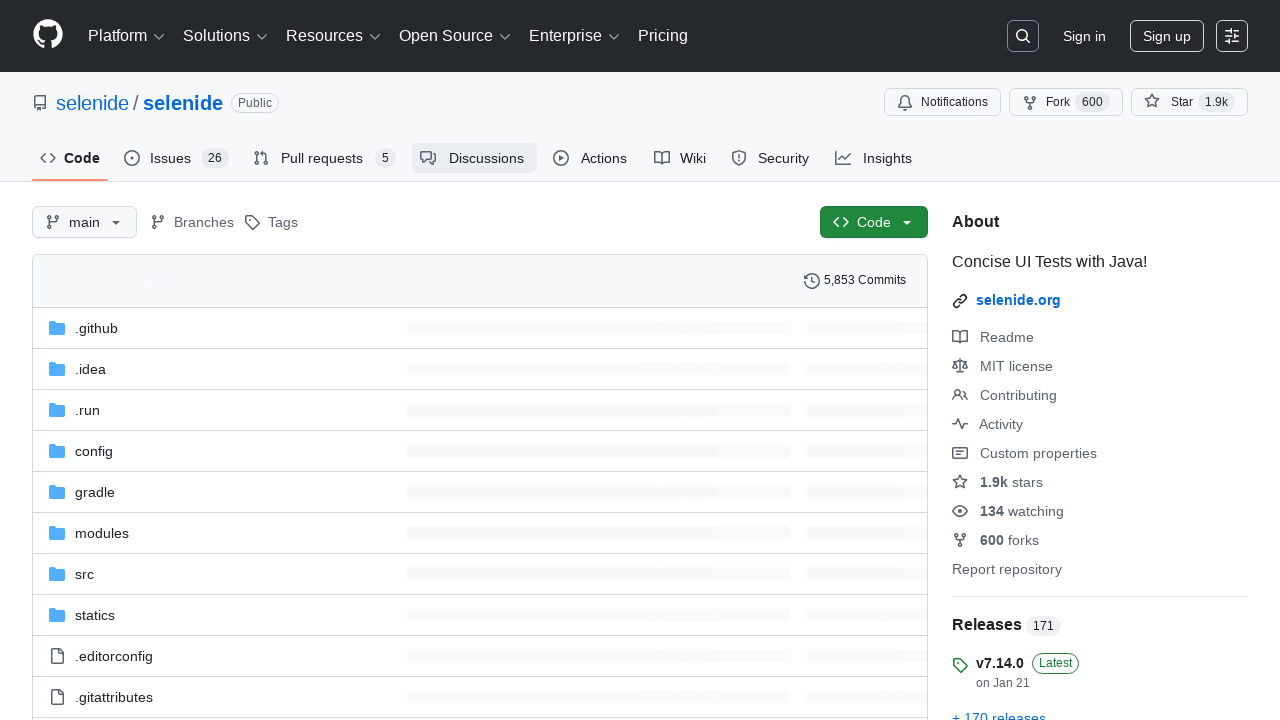

Clicked on the Issues tab at (176, 158) on #issues-tab
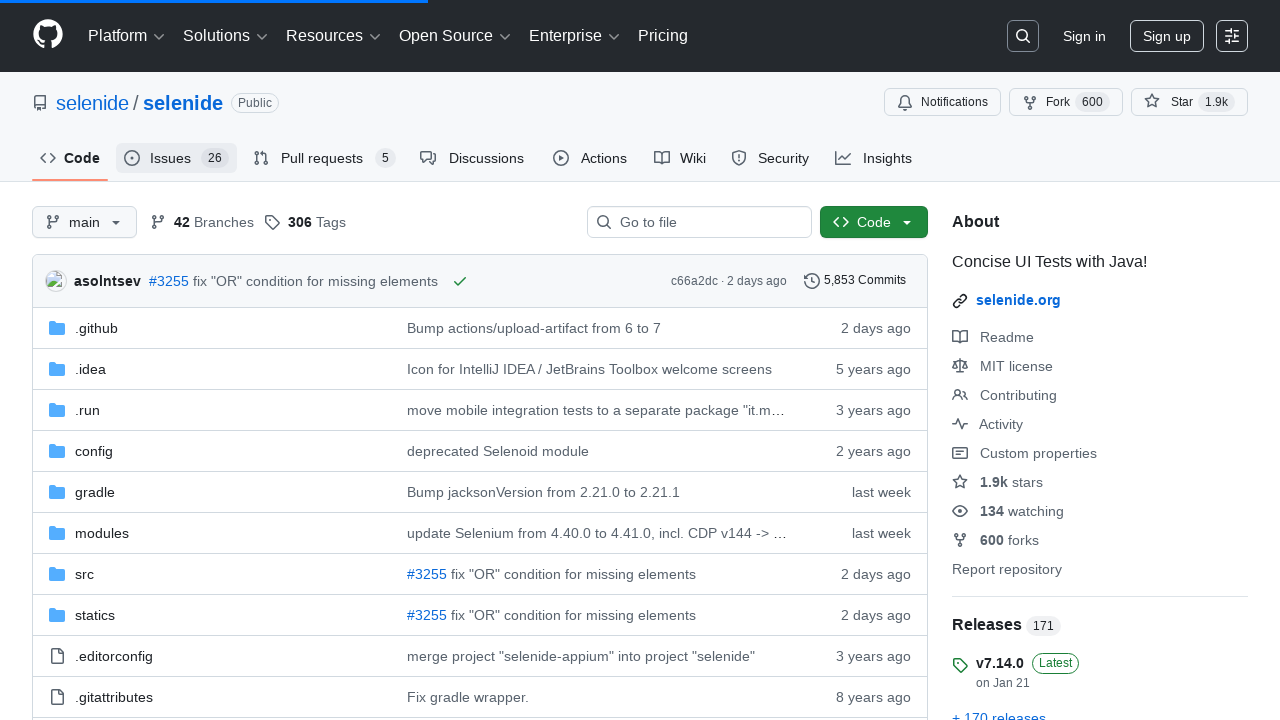

Verified that an issue with 'Feature request' text exists in the Issues tab
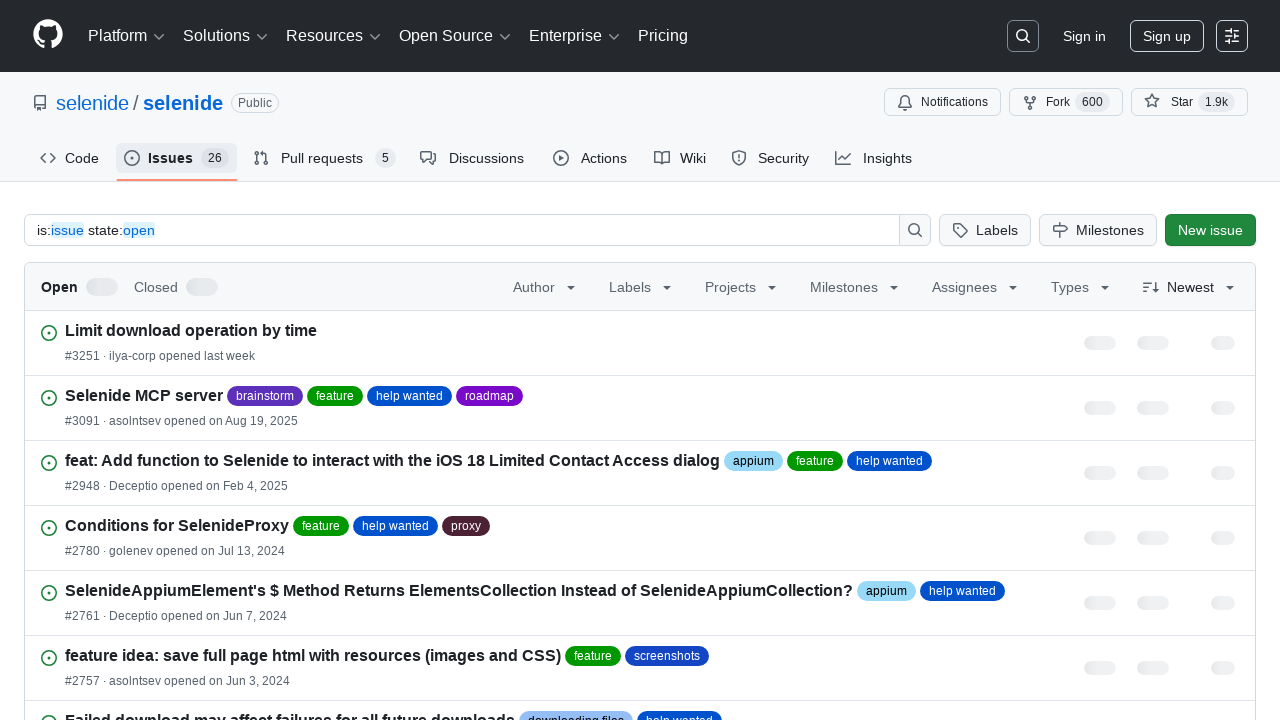

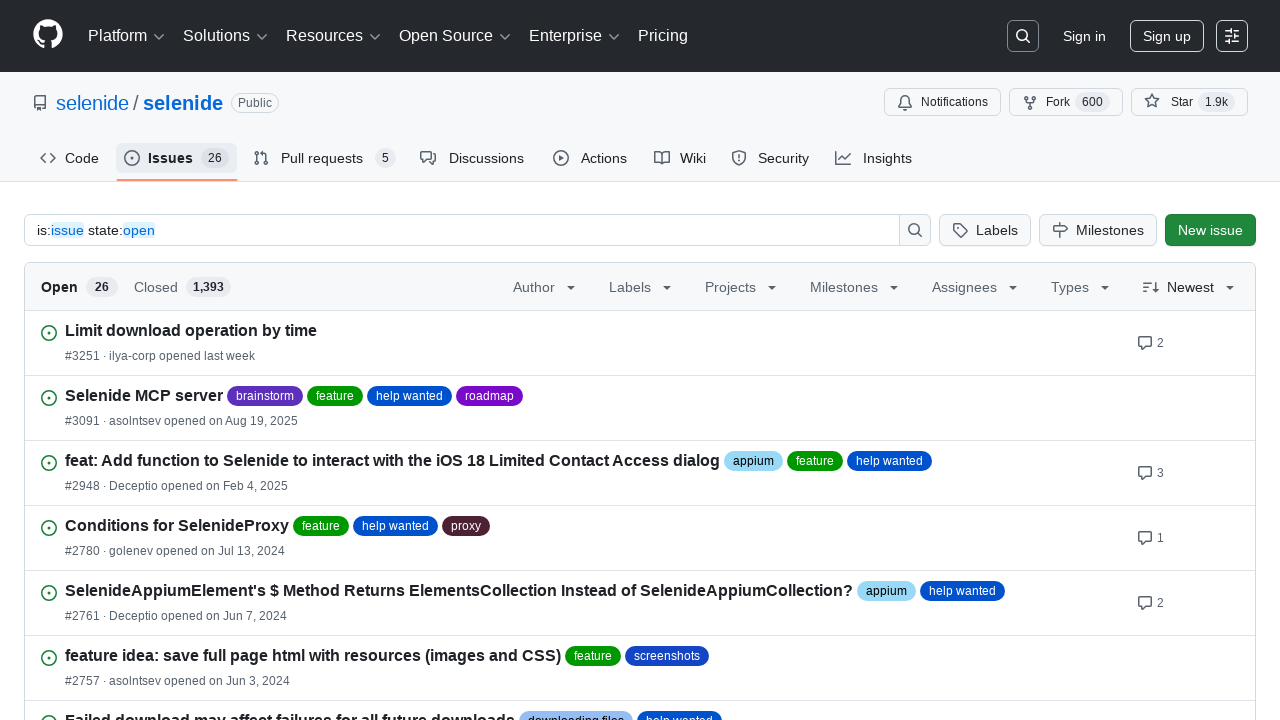